Tests different button click types on DemoQA buttons page - performs double click, right click, and regular click on separate buttons, then verifies that corresponding success messages are displayed.

Starting URL: https://demoqa.com/buttons

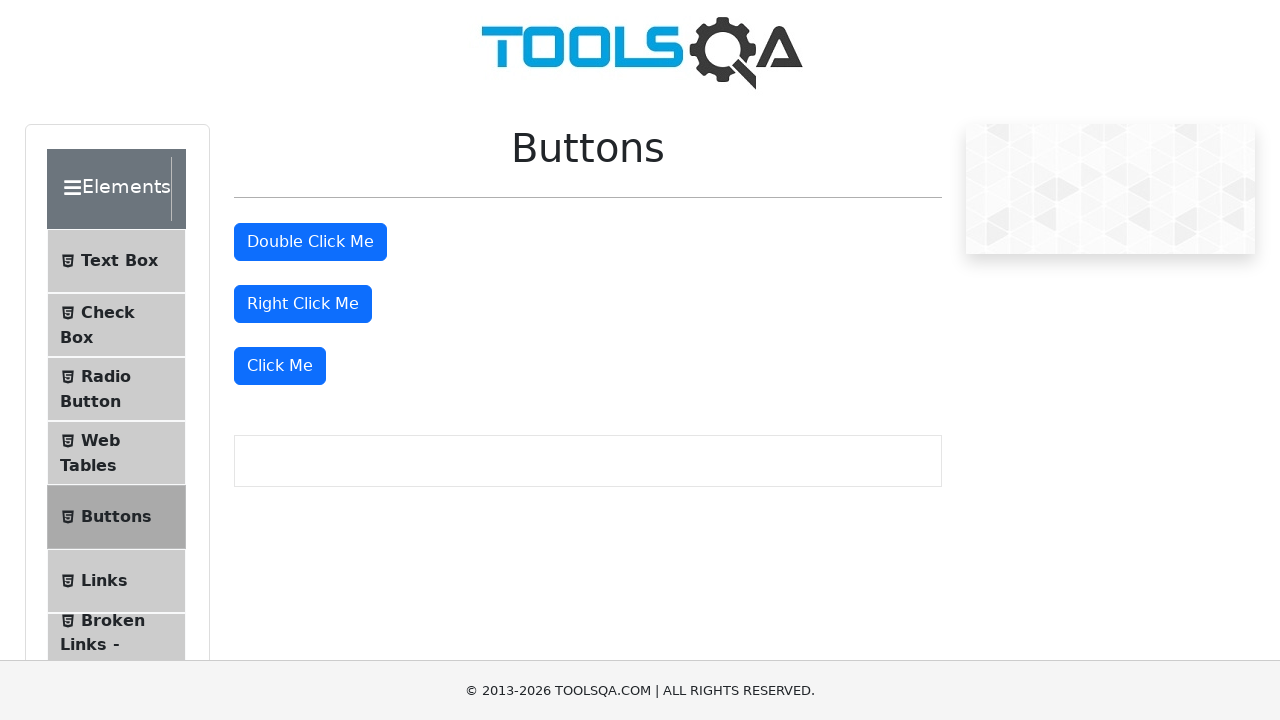

Double click button element located
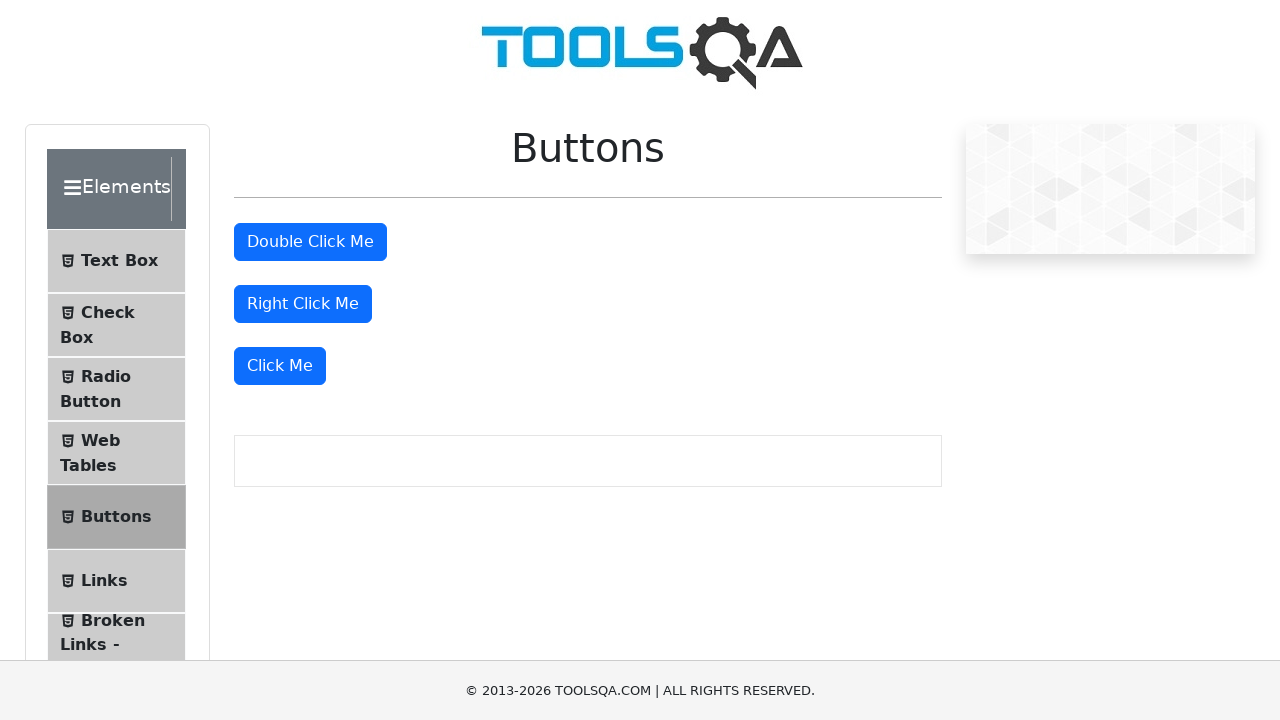

Right click button element located
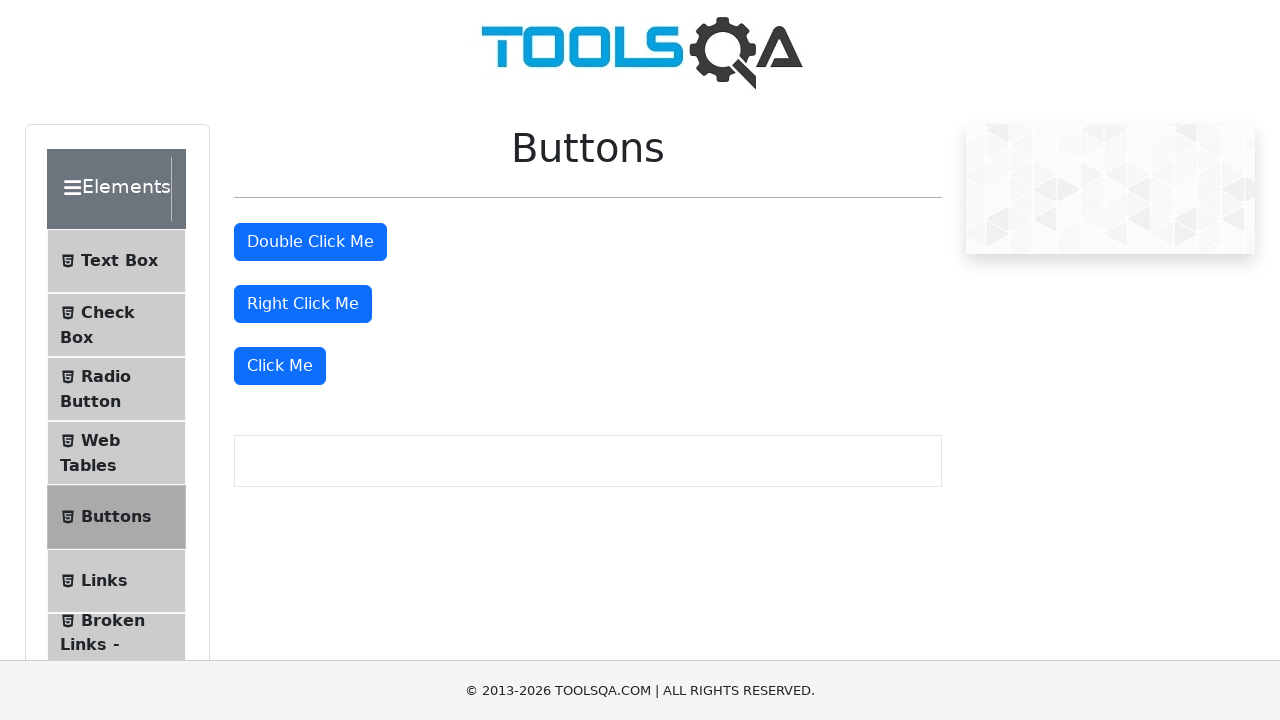

Regular click button element located
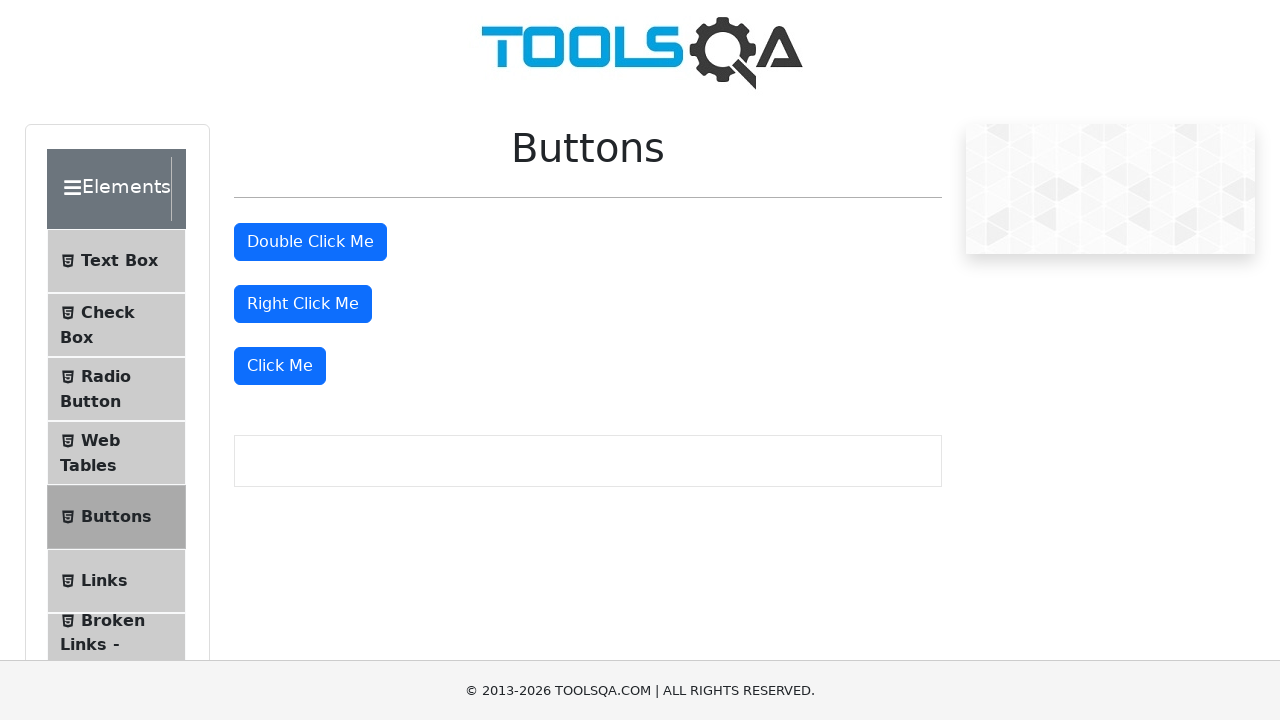

Performed double click on double click button
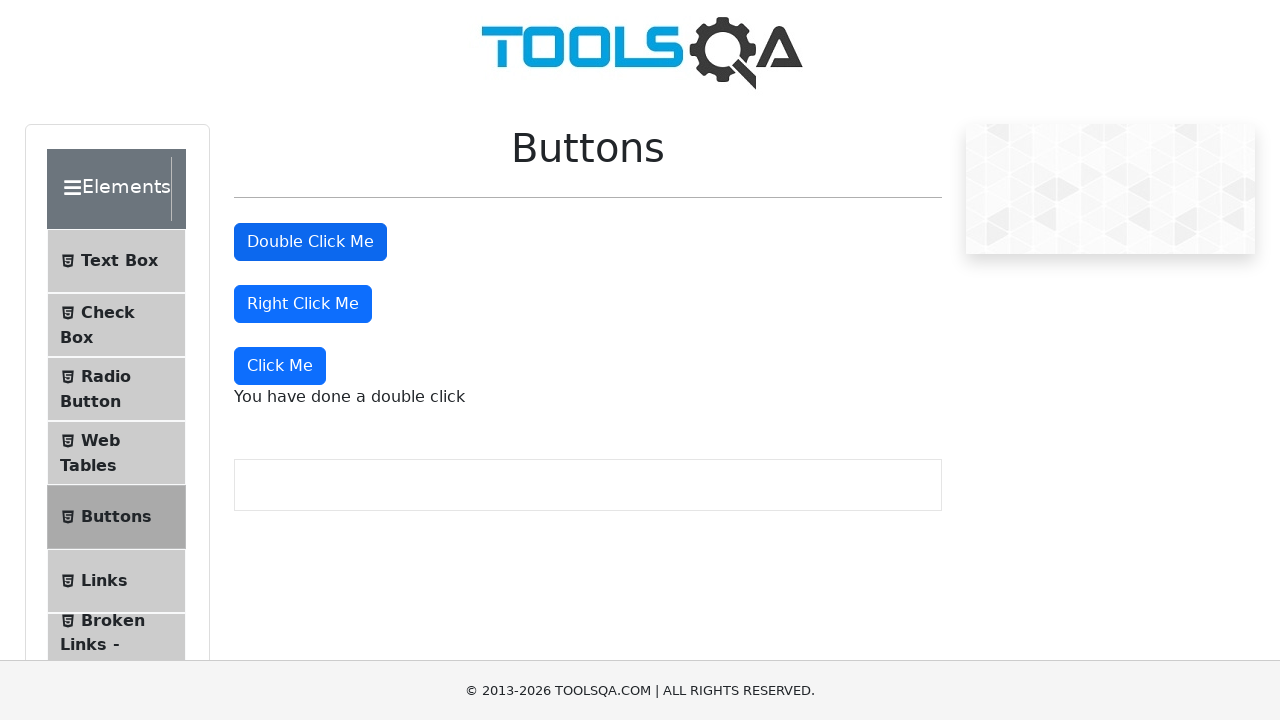

Performed right click on right click button
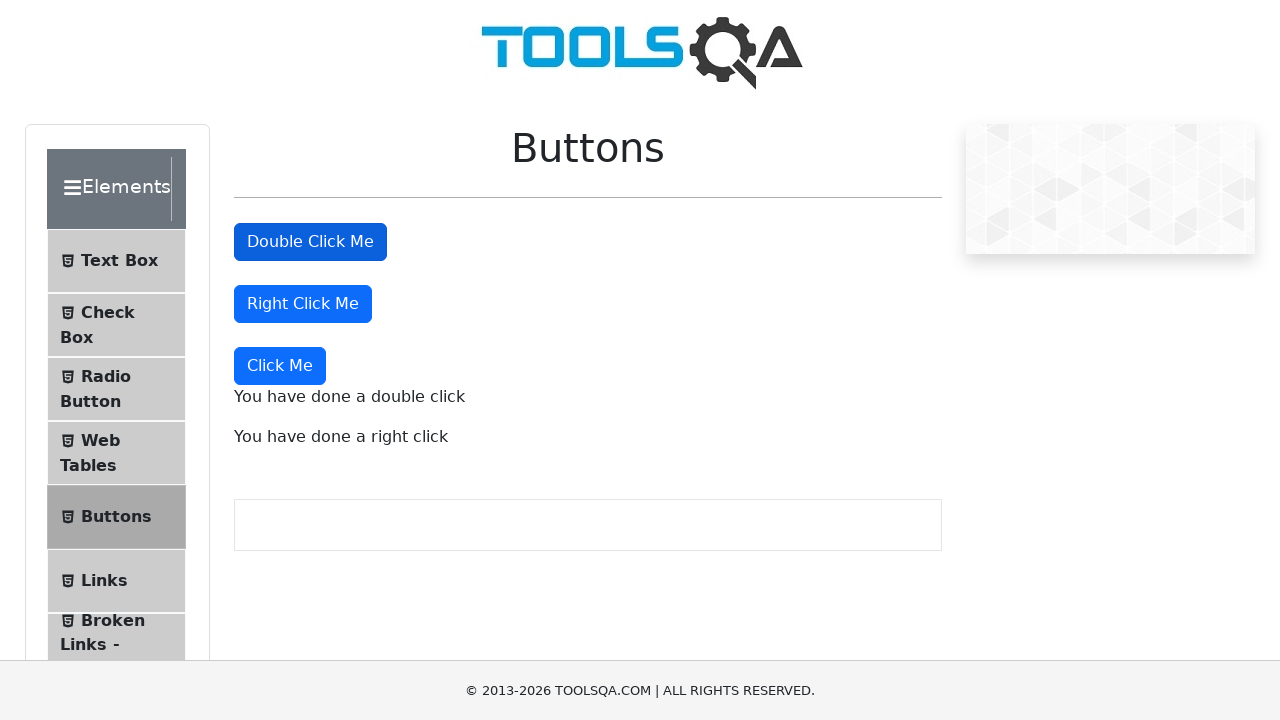

Performed regular click on click me button
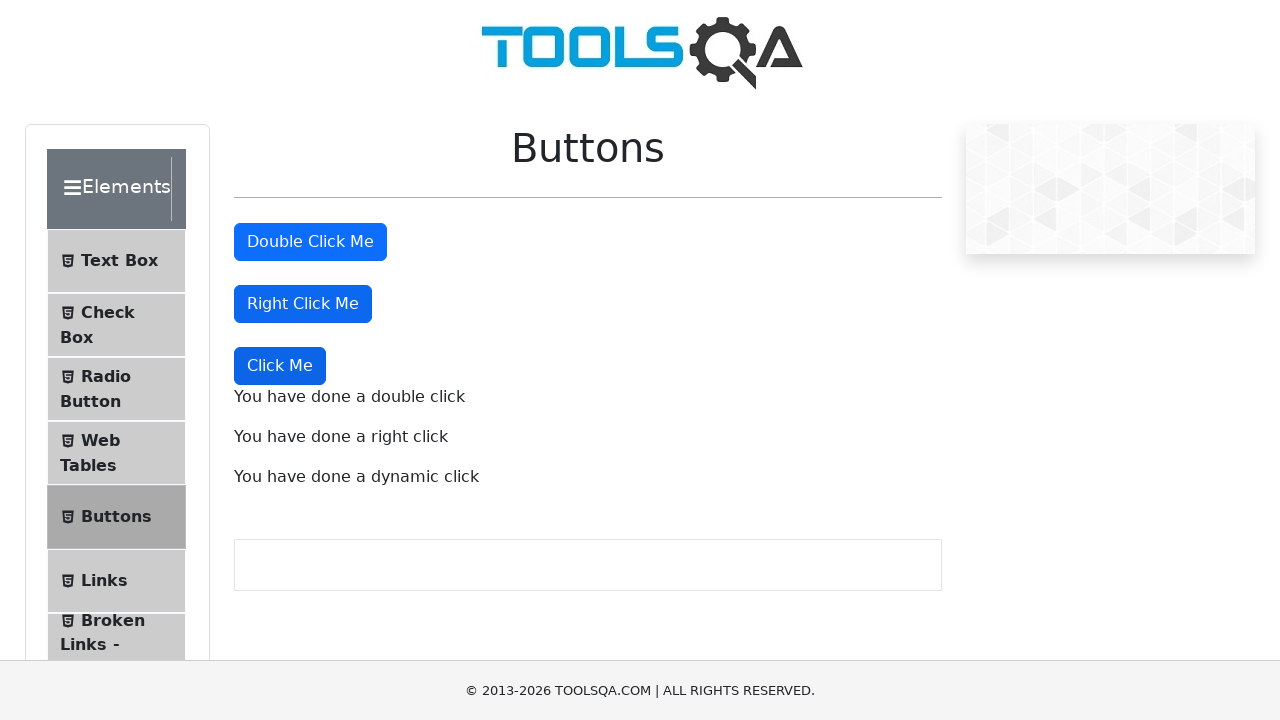

Double click success message appeared
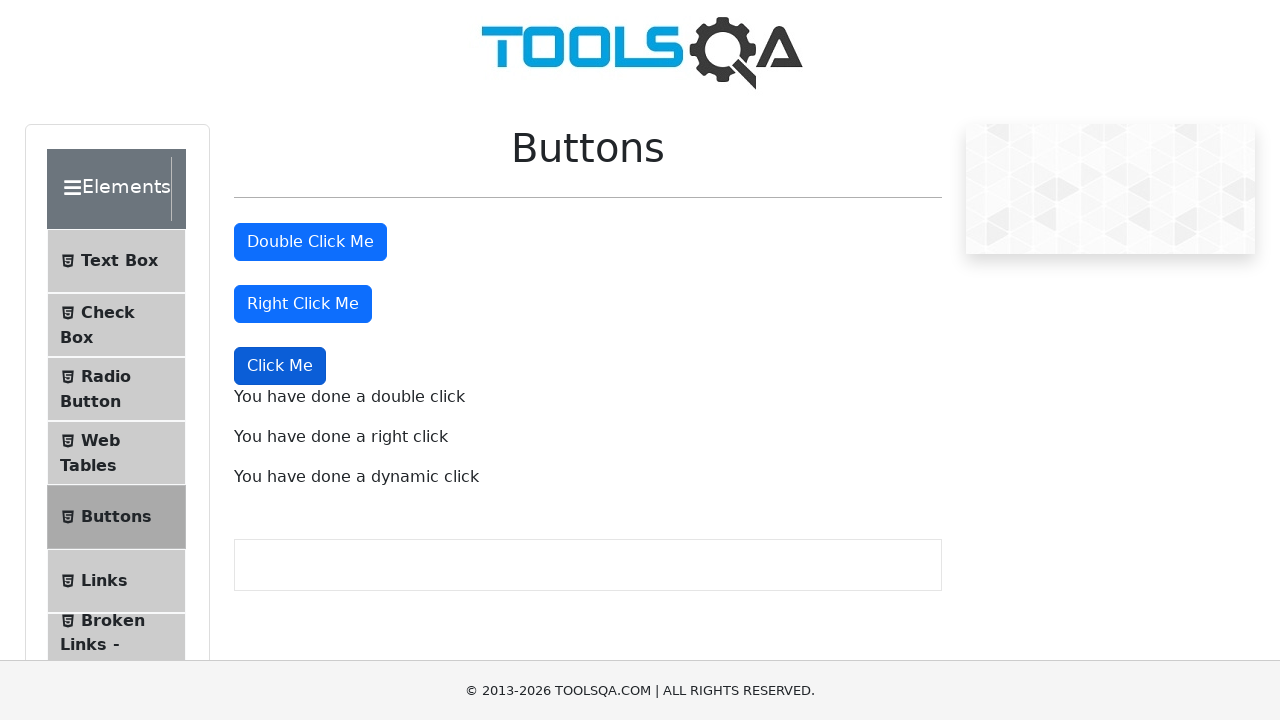

Right click success message appeared
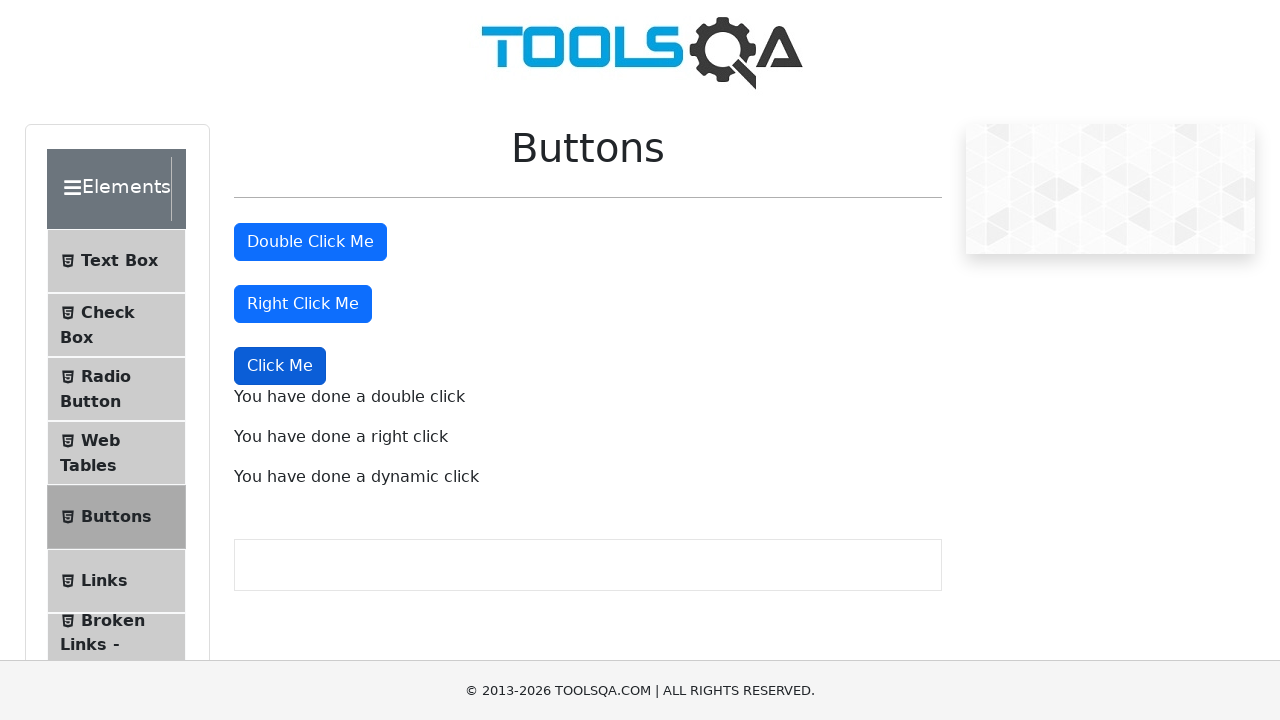

Regular click success message appeared
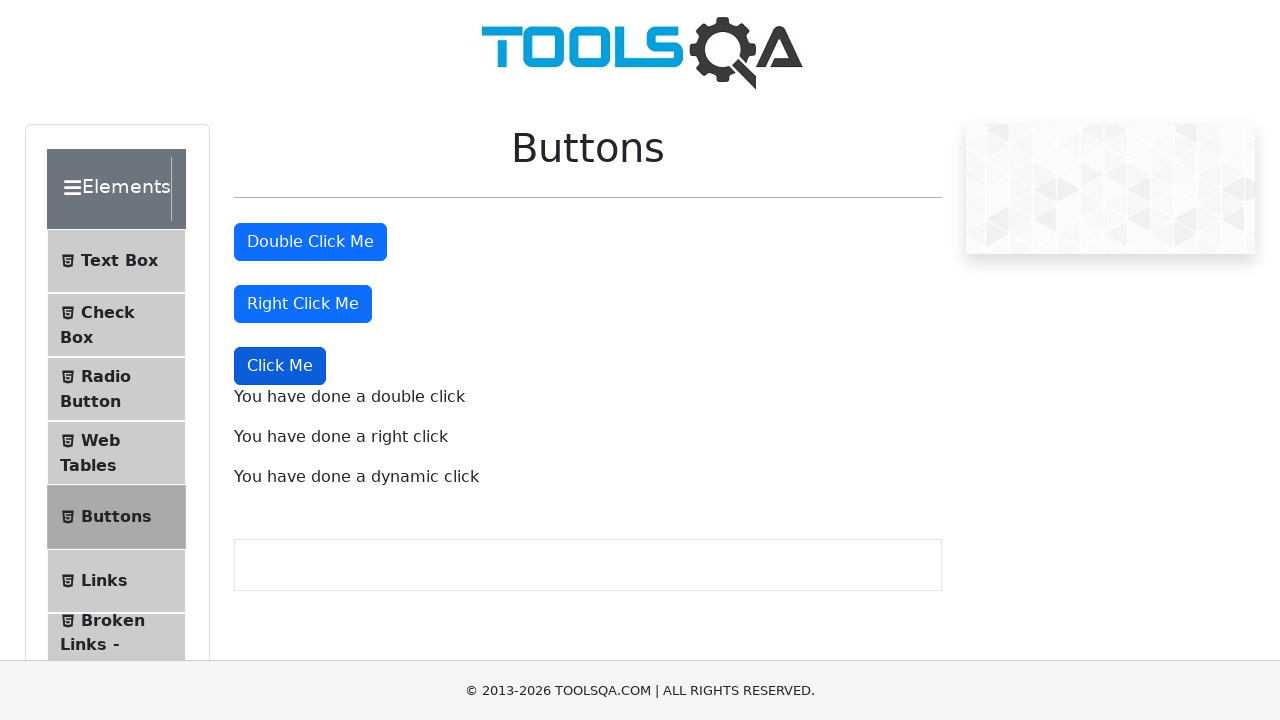

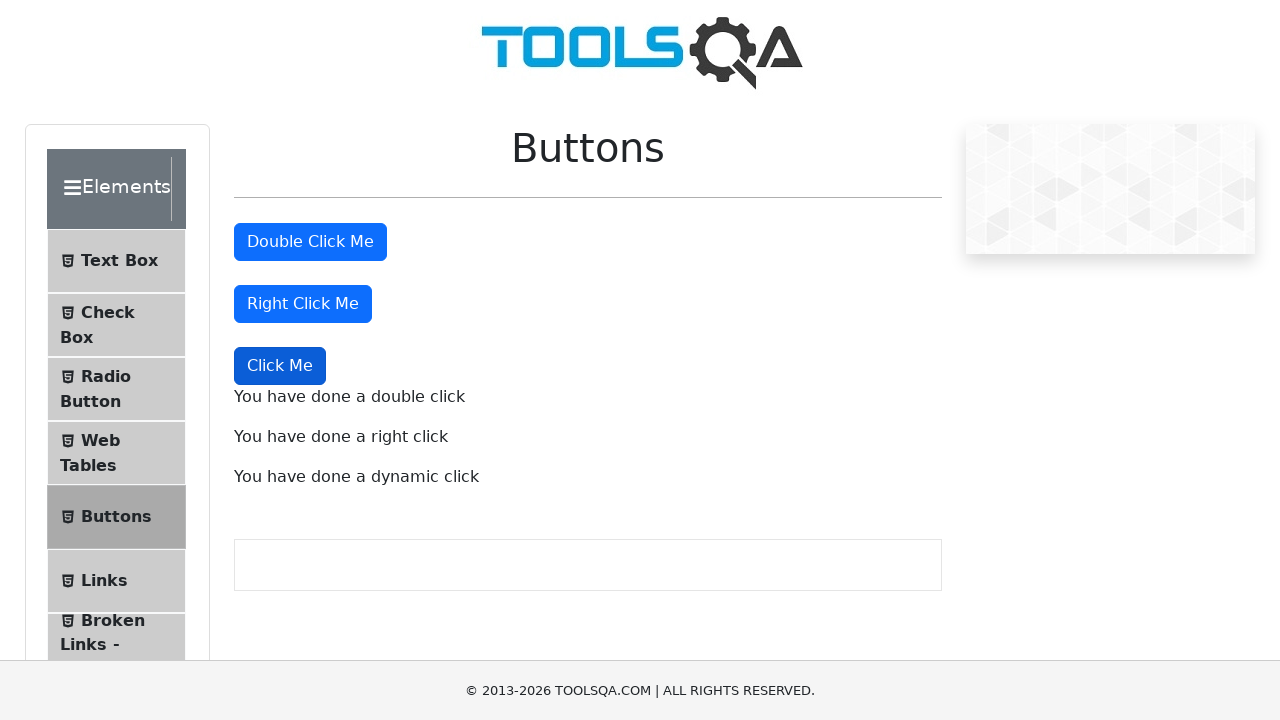